Tests browser window switching functionality by clicking a button that opens a new tab, then iterating through all window handles to find and close the window with "Selenium" in its title.

Starting URL: https://demo.automationtesting.in/Windows.html

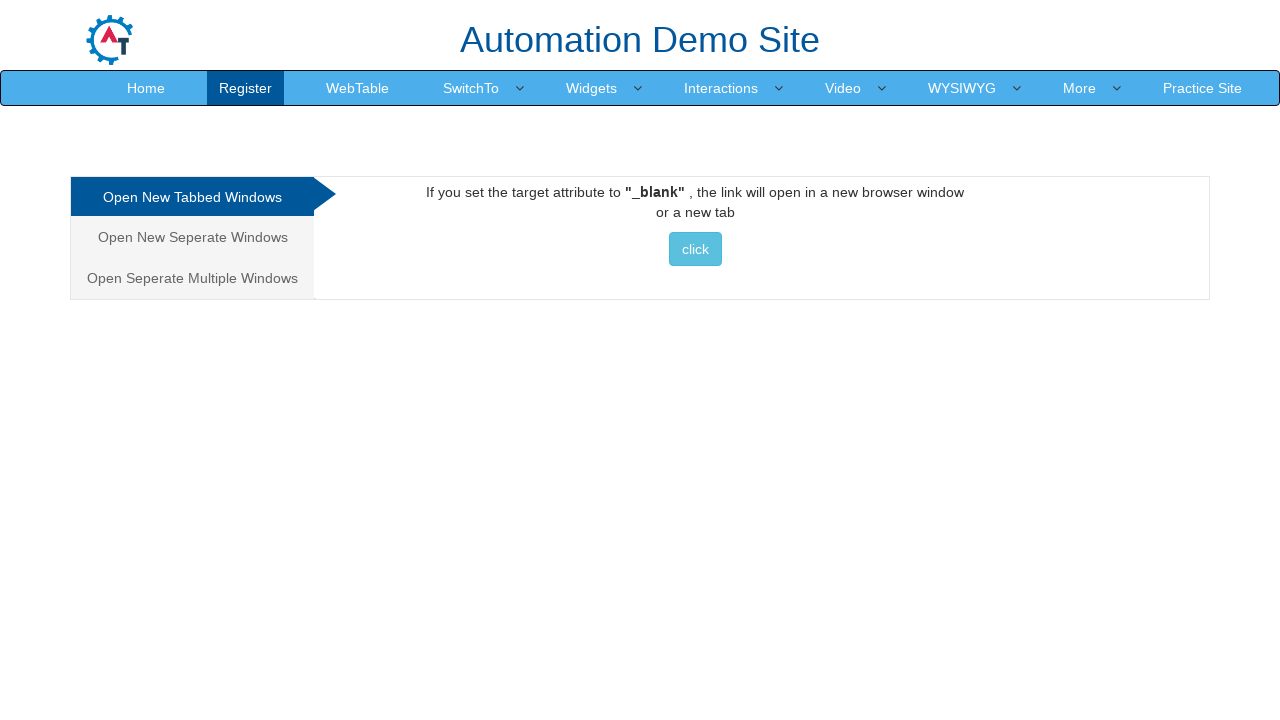

Clicked button to open new tab/window at (695, 249) on xpath=//*[@id='Tabbed']/a/button
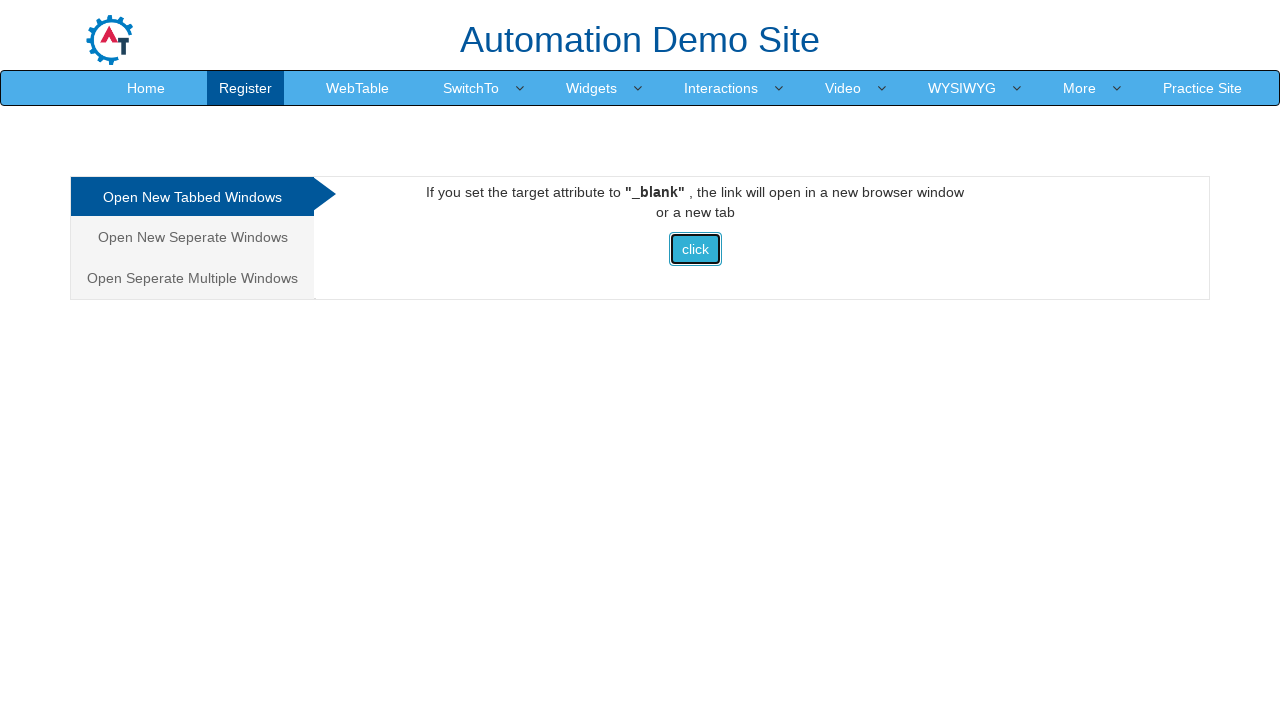

Waited 1 second for new page to open
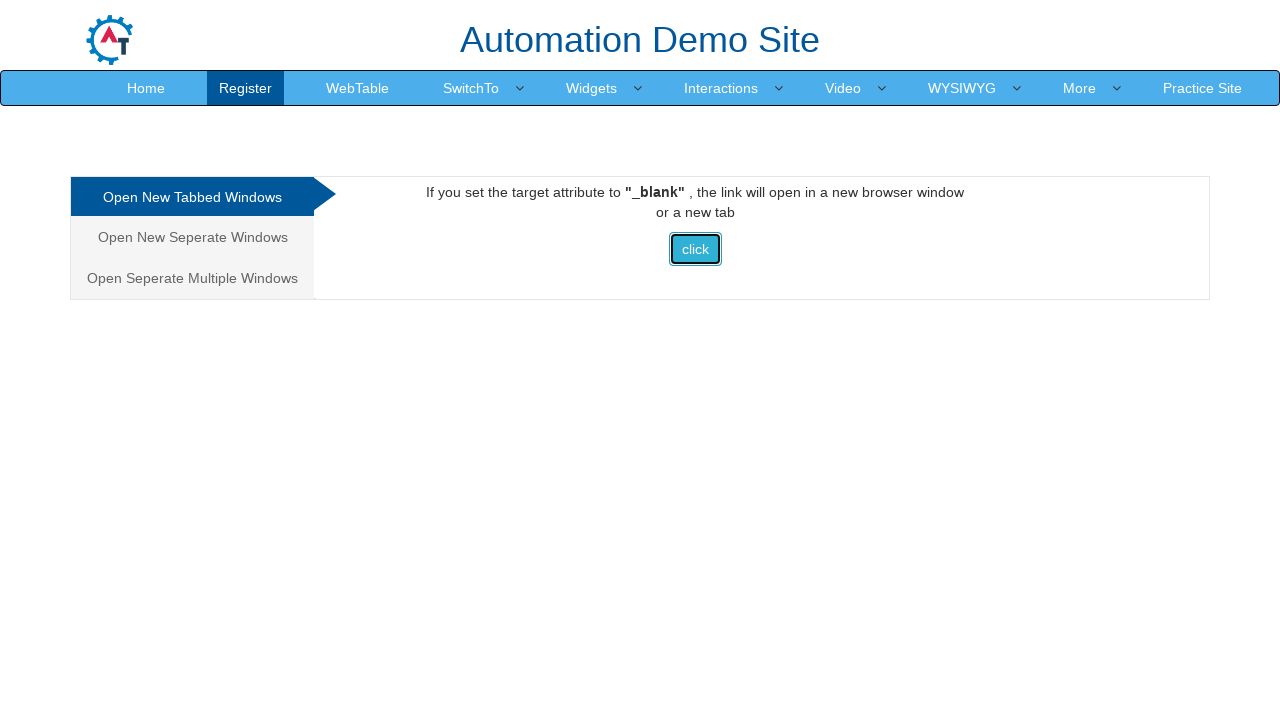

Retrieved all pages in context
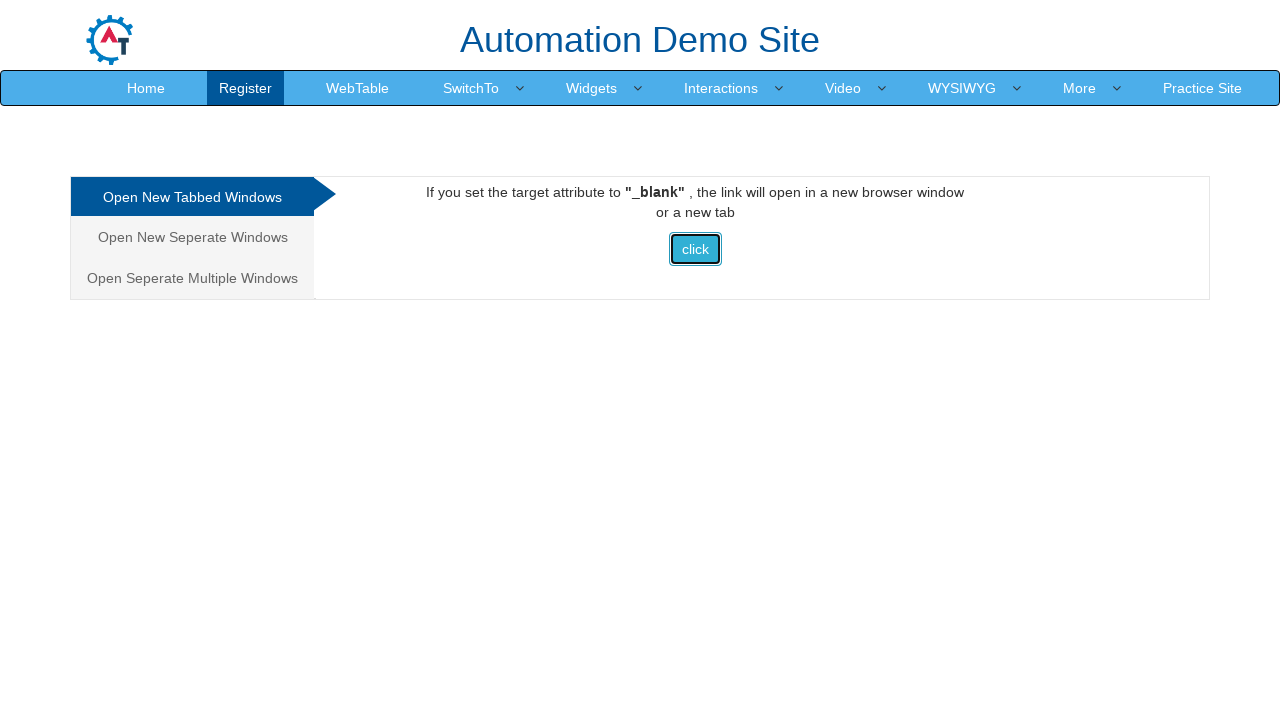

Retrieved page title: 'Frames & windows'
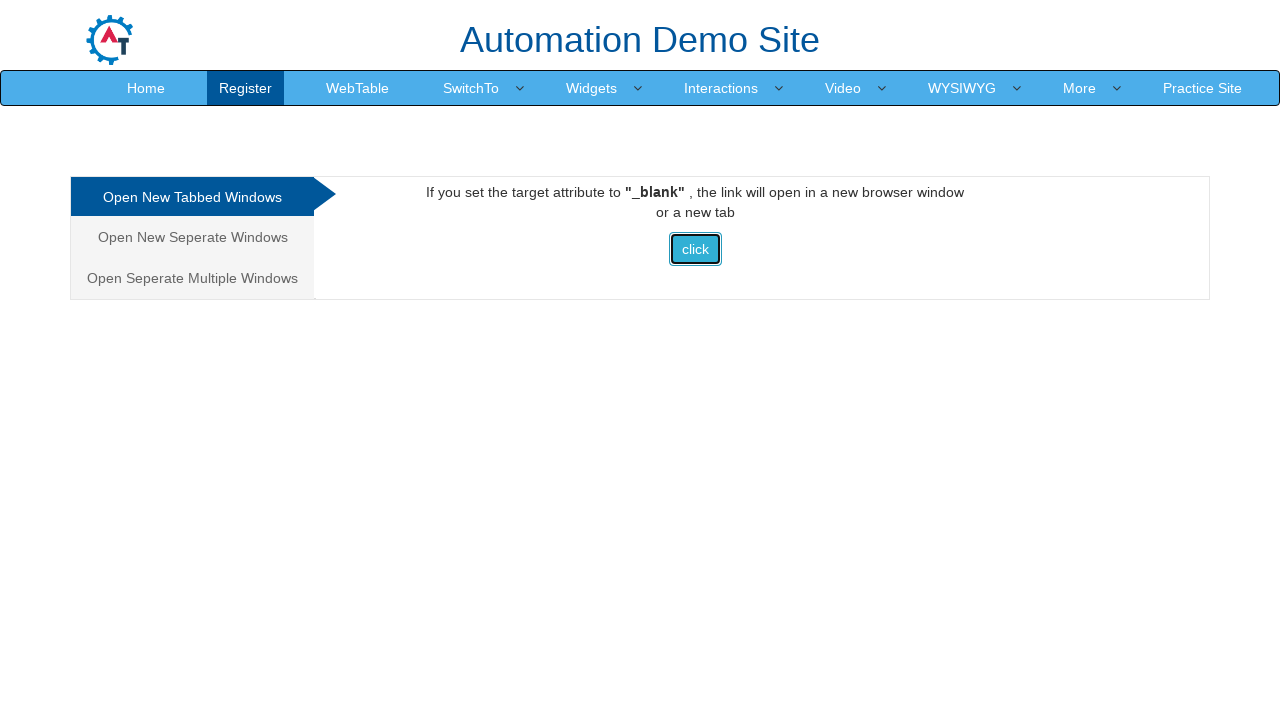

Retrieved page title: 'Selenium'
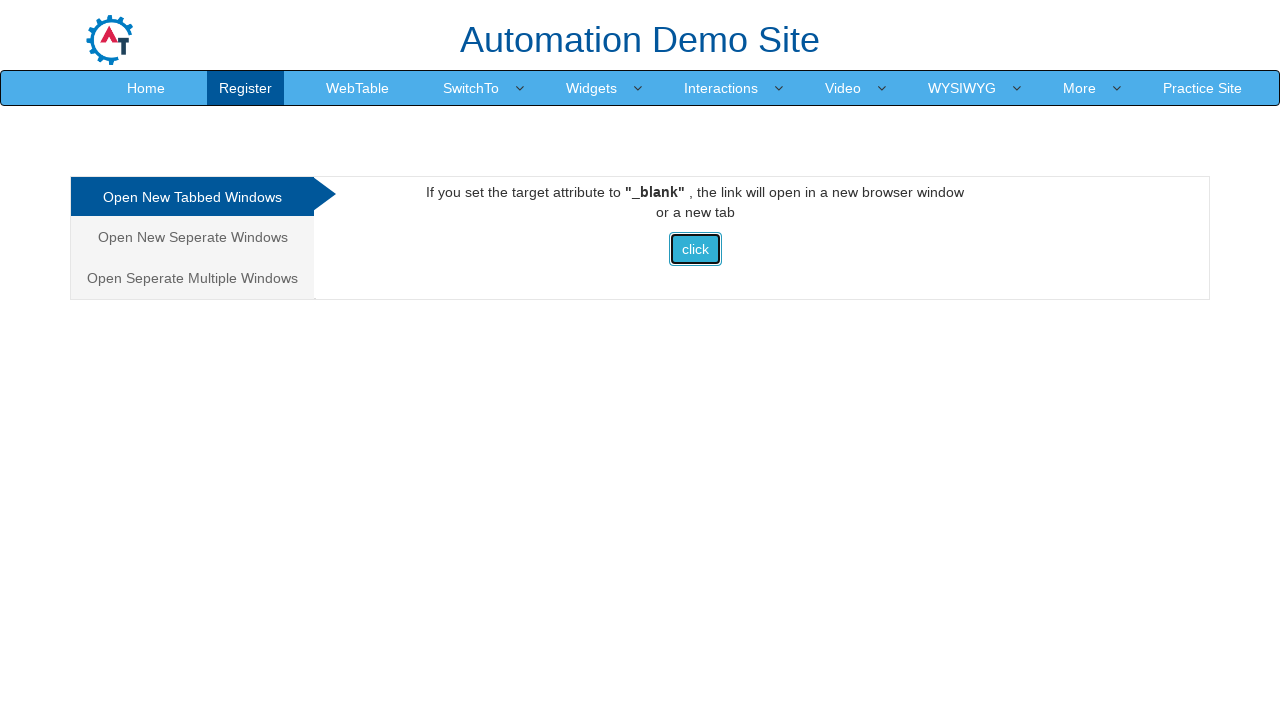

Closed window with 'Selenium' in title
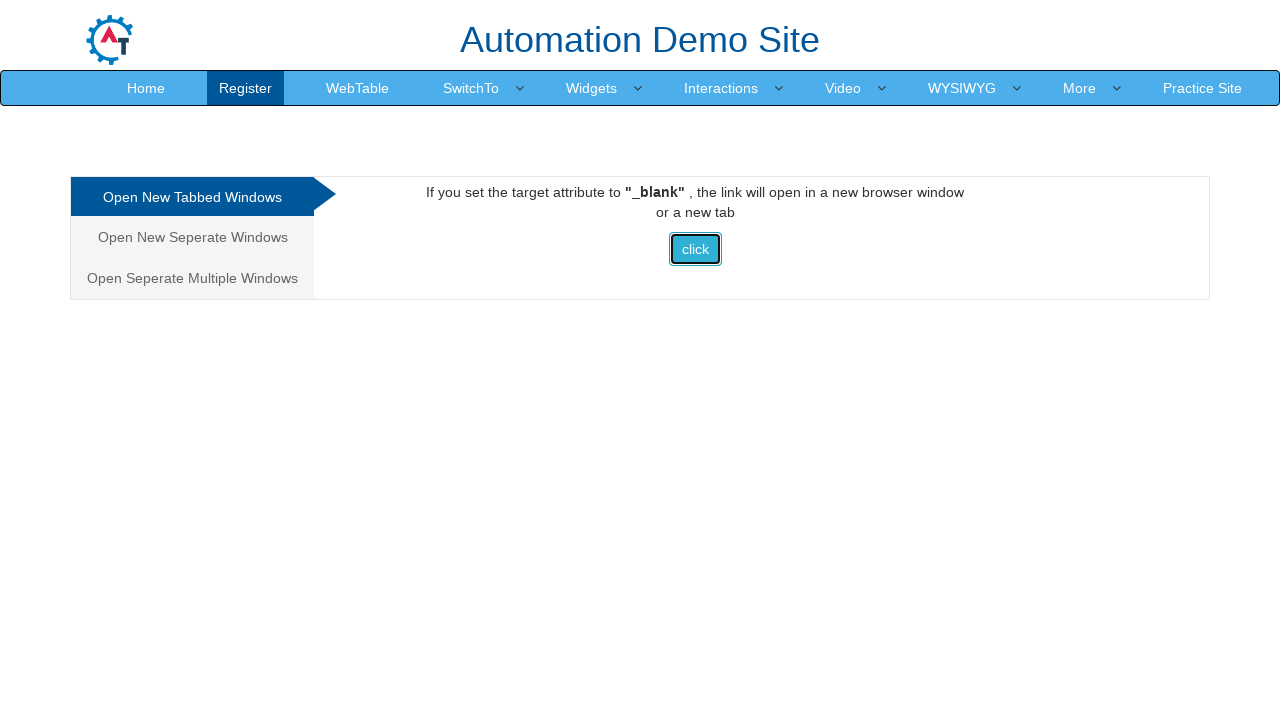

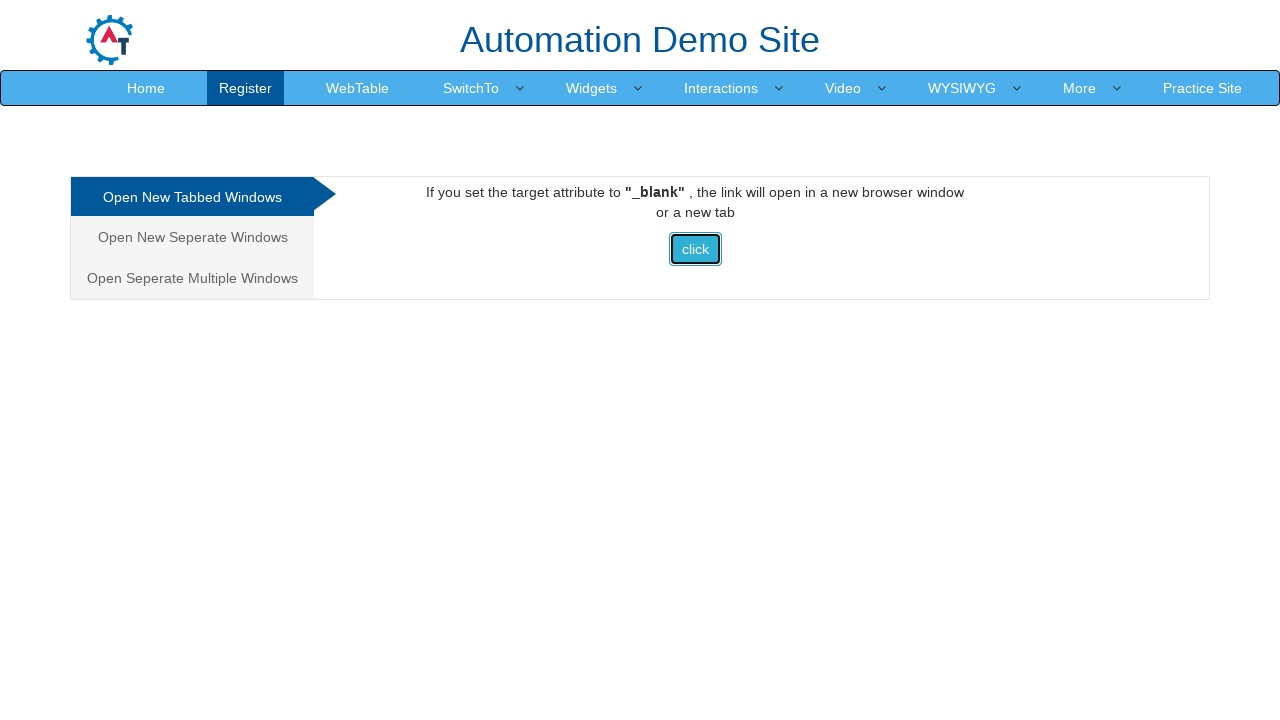